Tests auto-suggestive dropdown functionality by typing a partial country name, navigating through suggestions using keyboard arrows, and selecting "India" from the dropdown list

Starting URL: https://rahulshettyacademy.com/AutomationPractice/

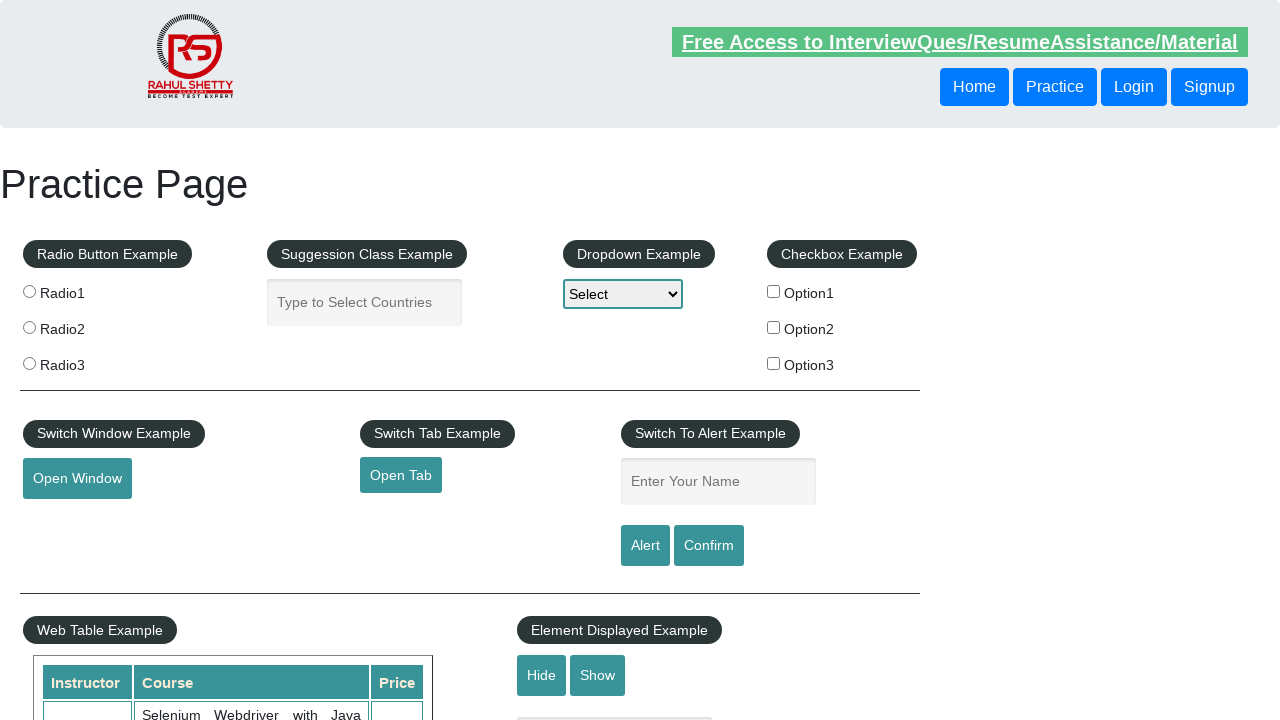

Typed 'ind' into autocomplete field to trigger suggestions on #autocomplete
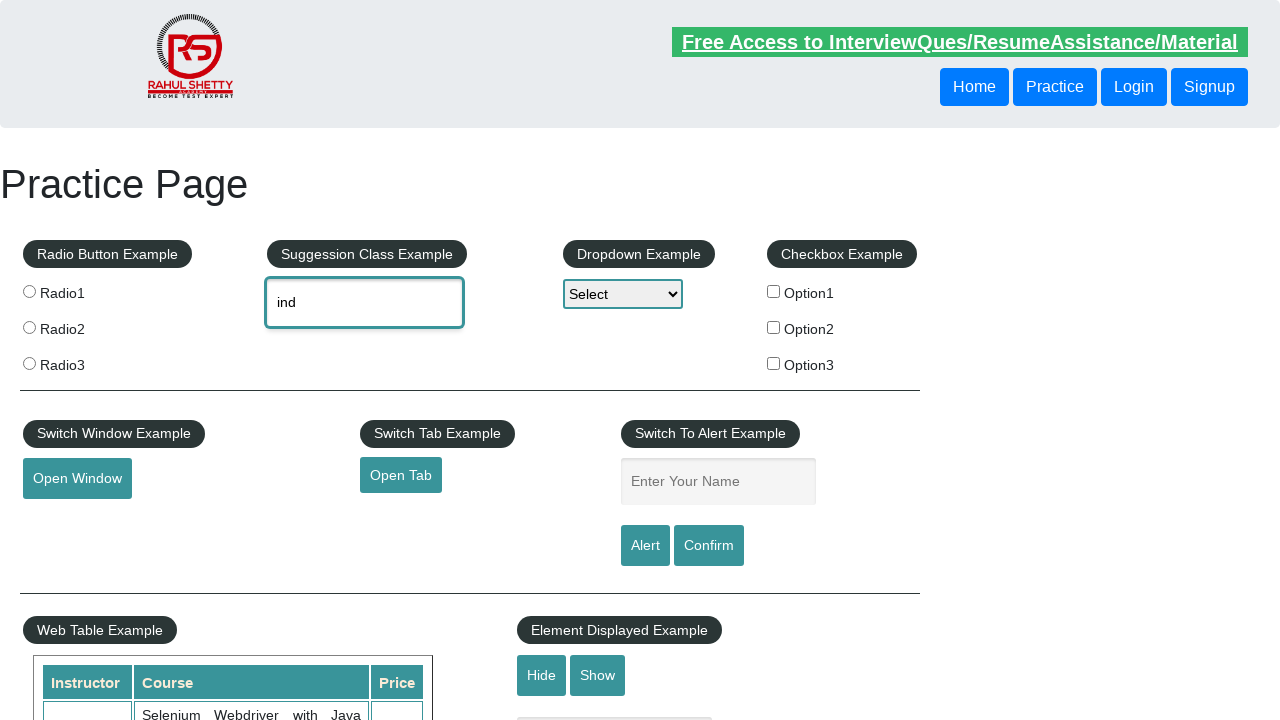

Autocomplete suggestions loaded
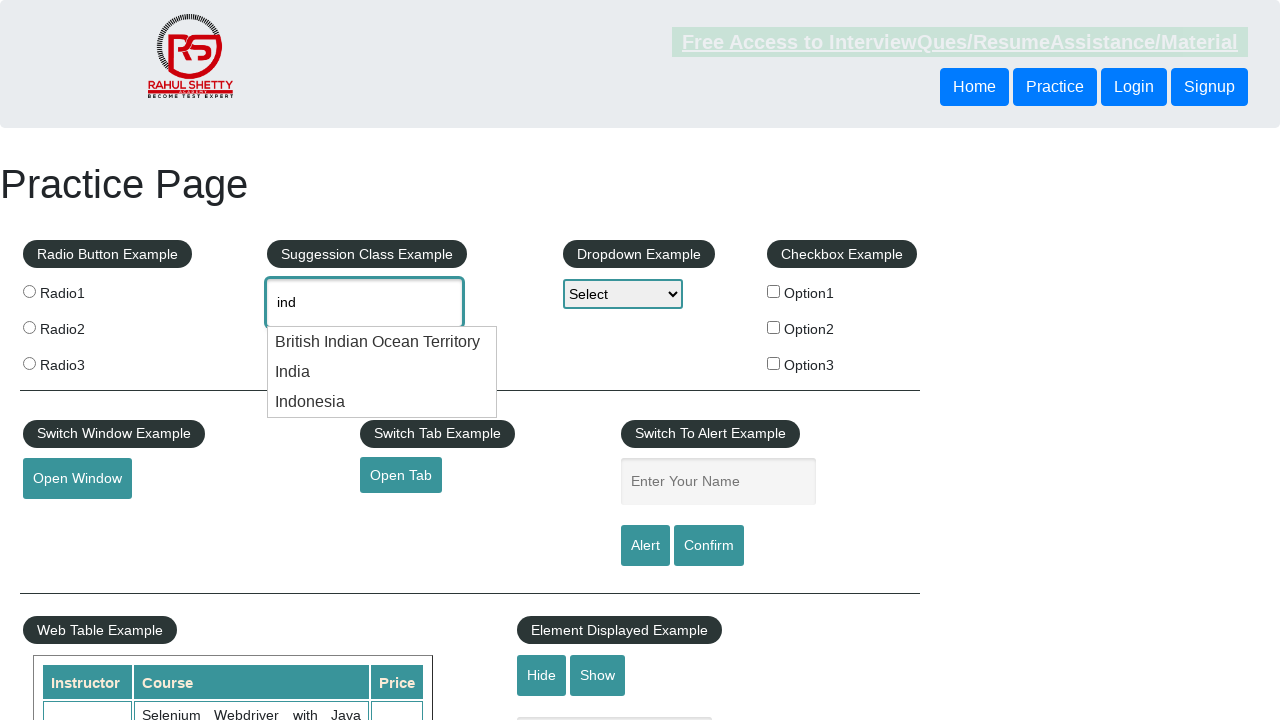

Retrieved all autocomplete suggestion items
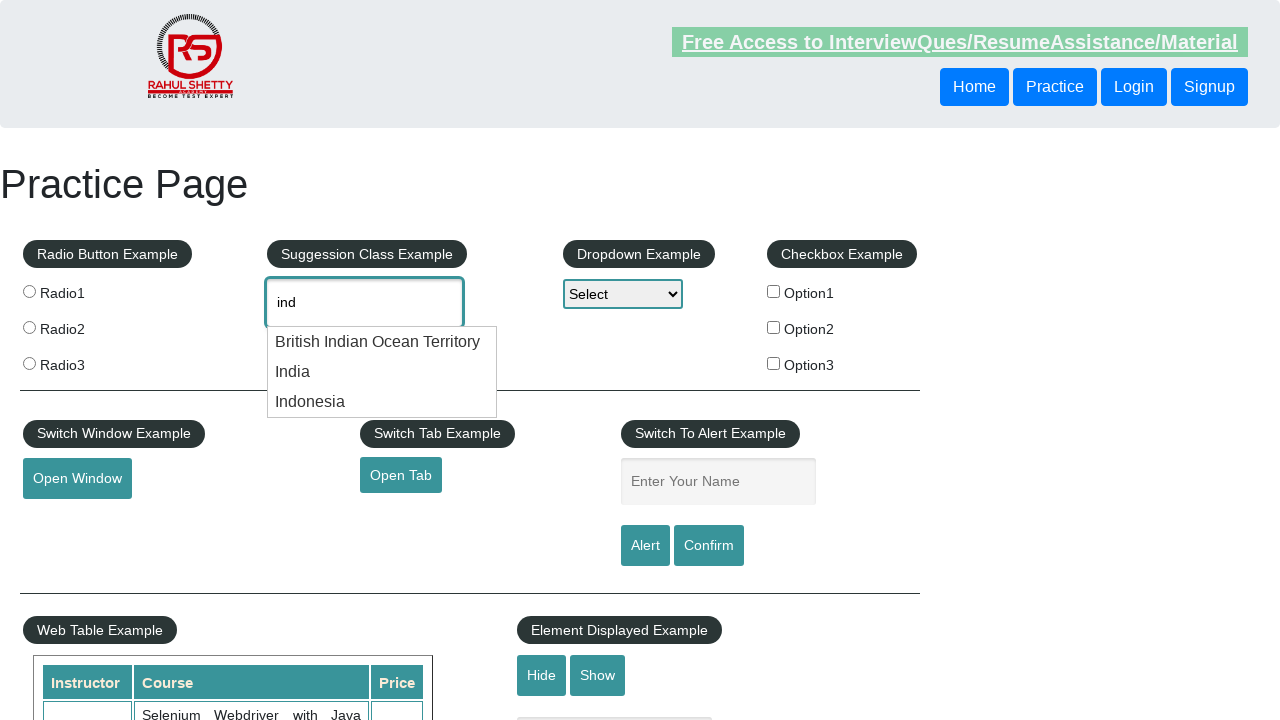

Pressed ArrowDown to navigate through suggestion: British Indian Ocean Territory on #autocomplete
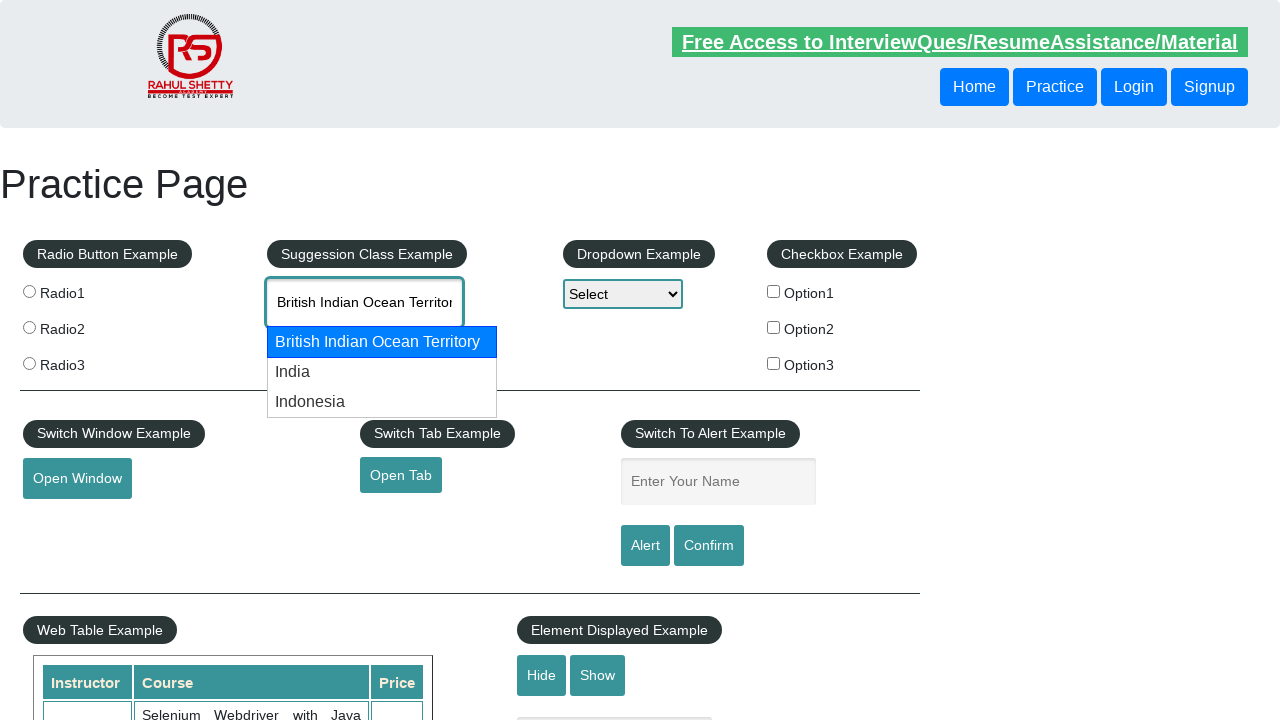

Pressed ArrowDown to highlight 'India' suggestion on #autocomplete
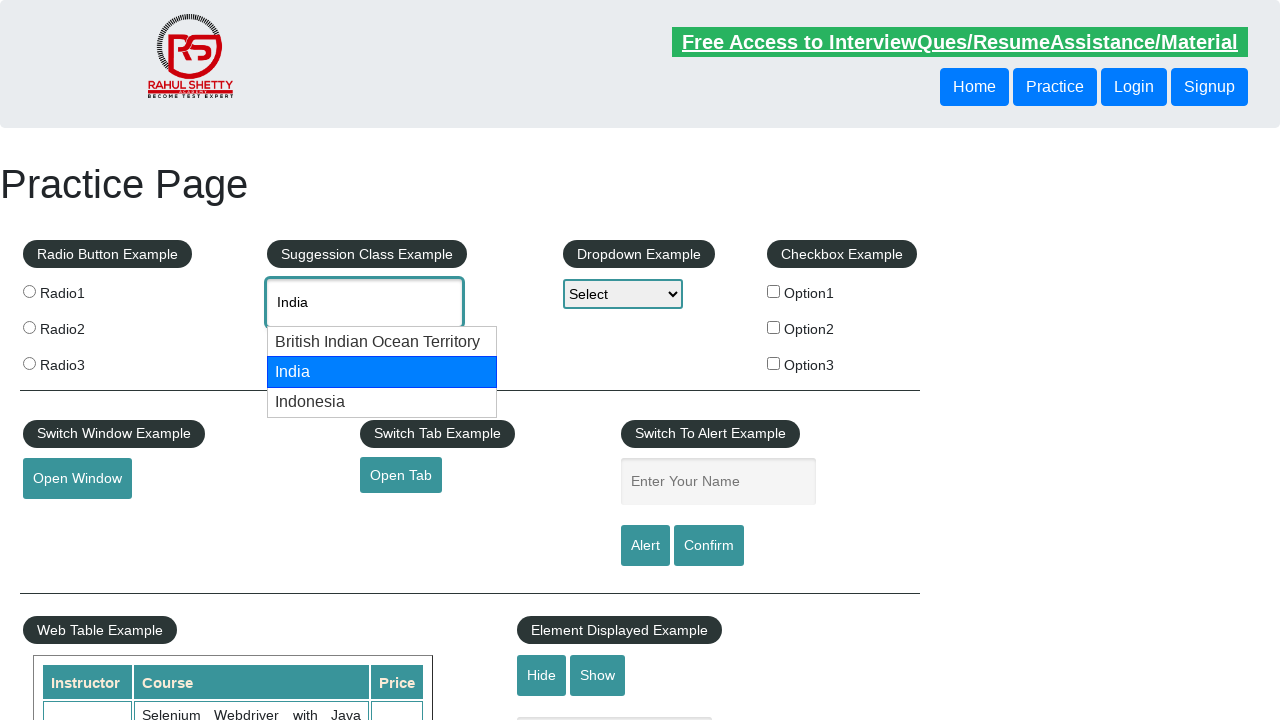

Pressed Enter to select 'India' from dropdown on #autocomplete
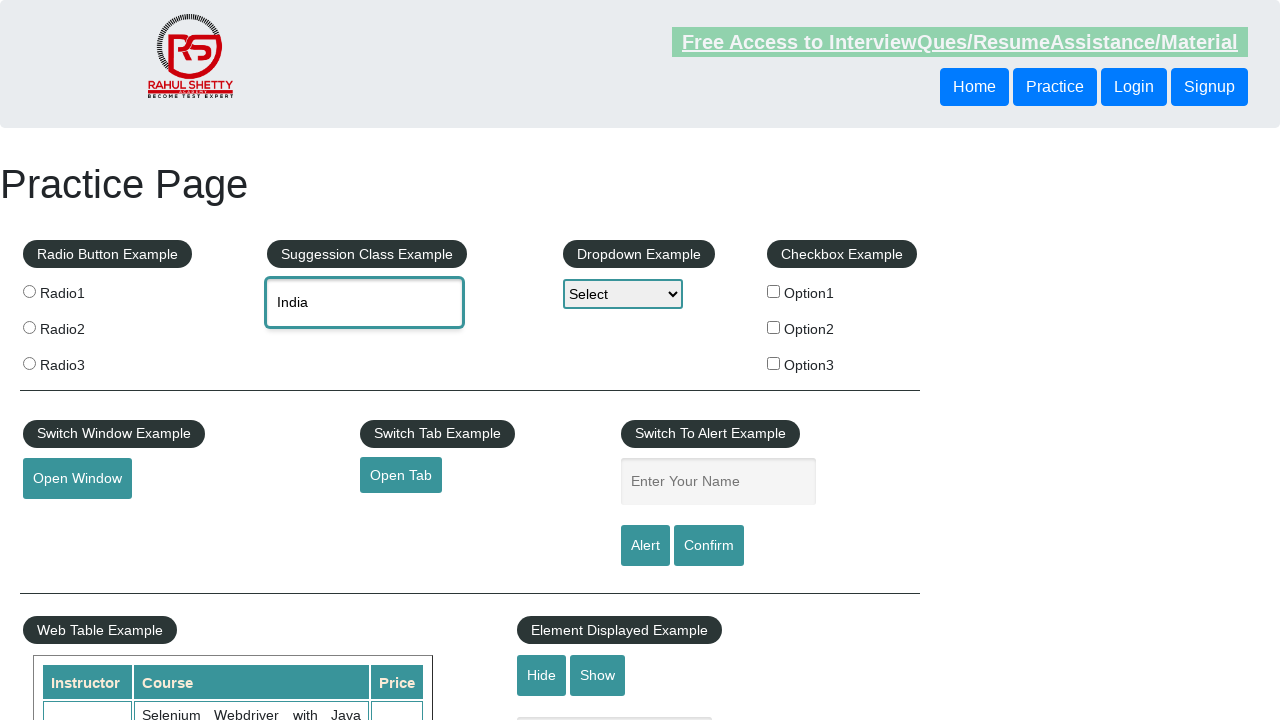

Verified that 'India' was successfully selected in the autocomplete field
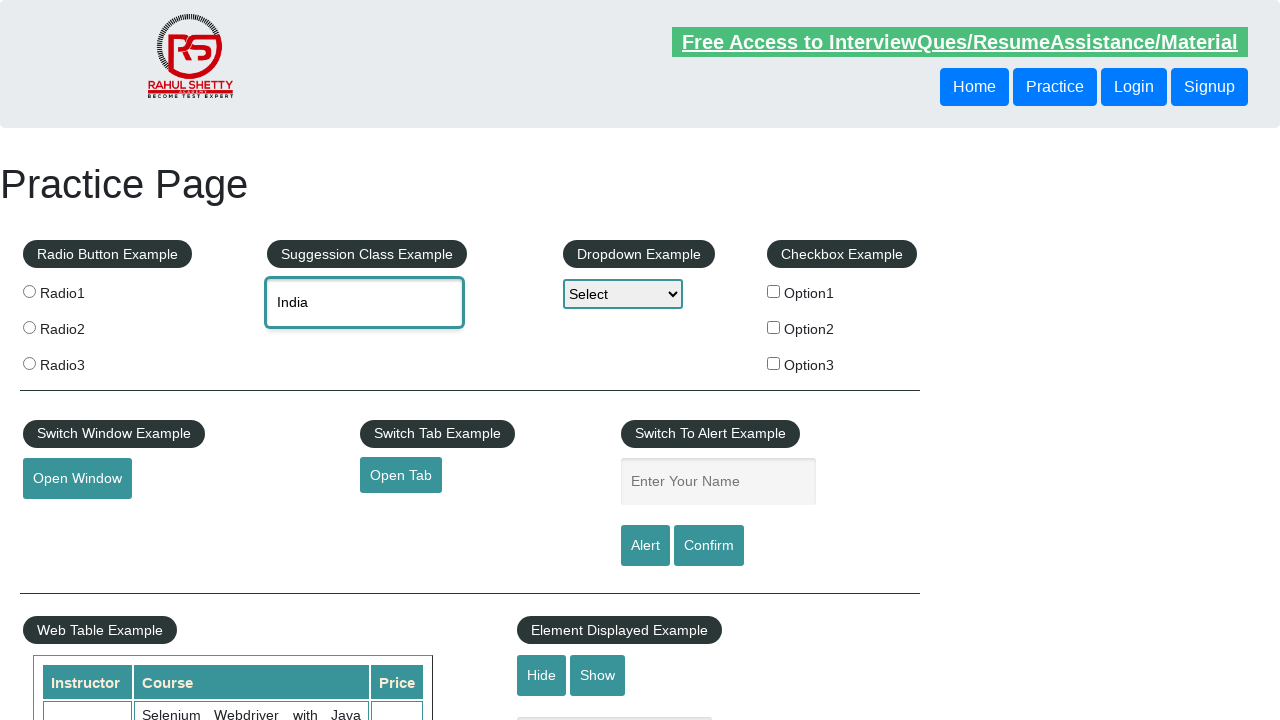

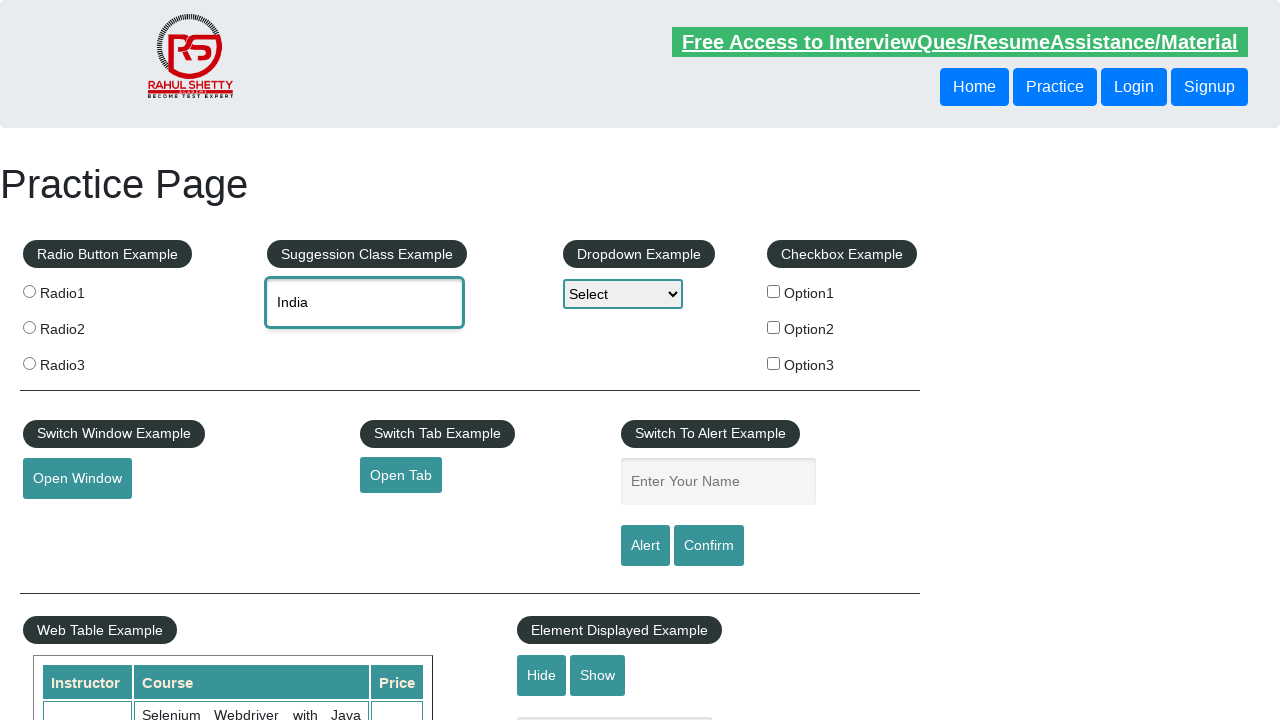